Navigates to Kream (Korean sneaker marketplace) homepage and clicks the search button to initiate a search interaction

Starting URL: https://kream.co.kr/

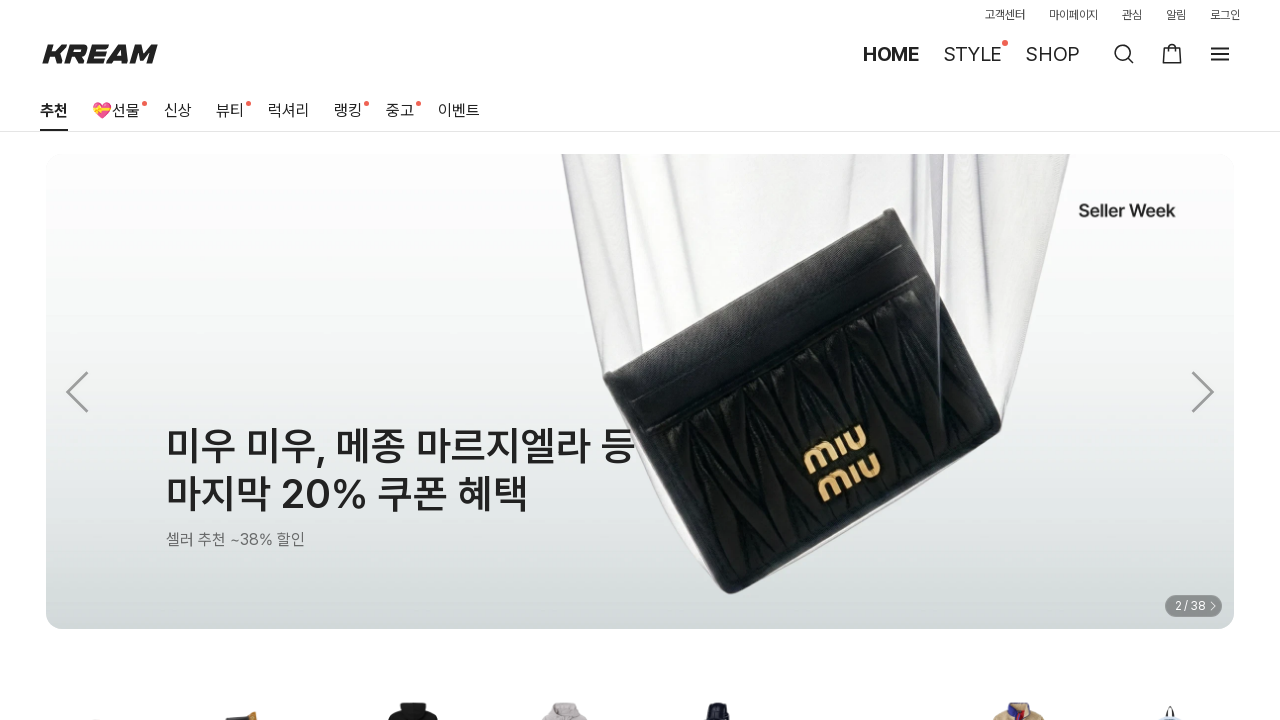

Waited for page DOM to load on Kream homepage
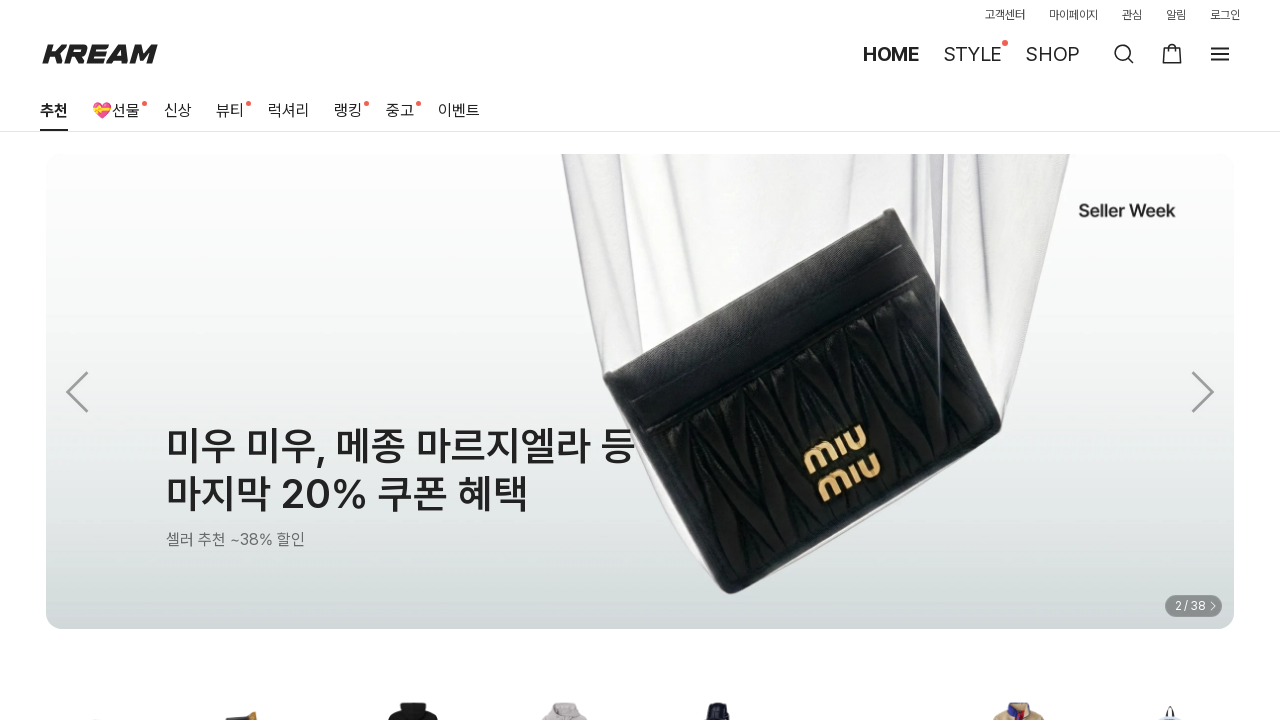

Clicked search button to initiate search interaction at (1124, 54) on button.btn_search, .search-button, [class*='search']
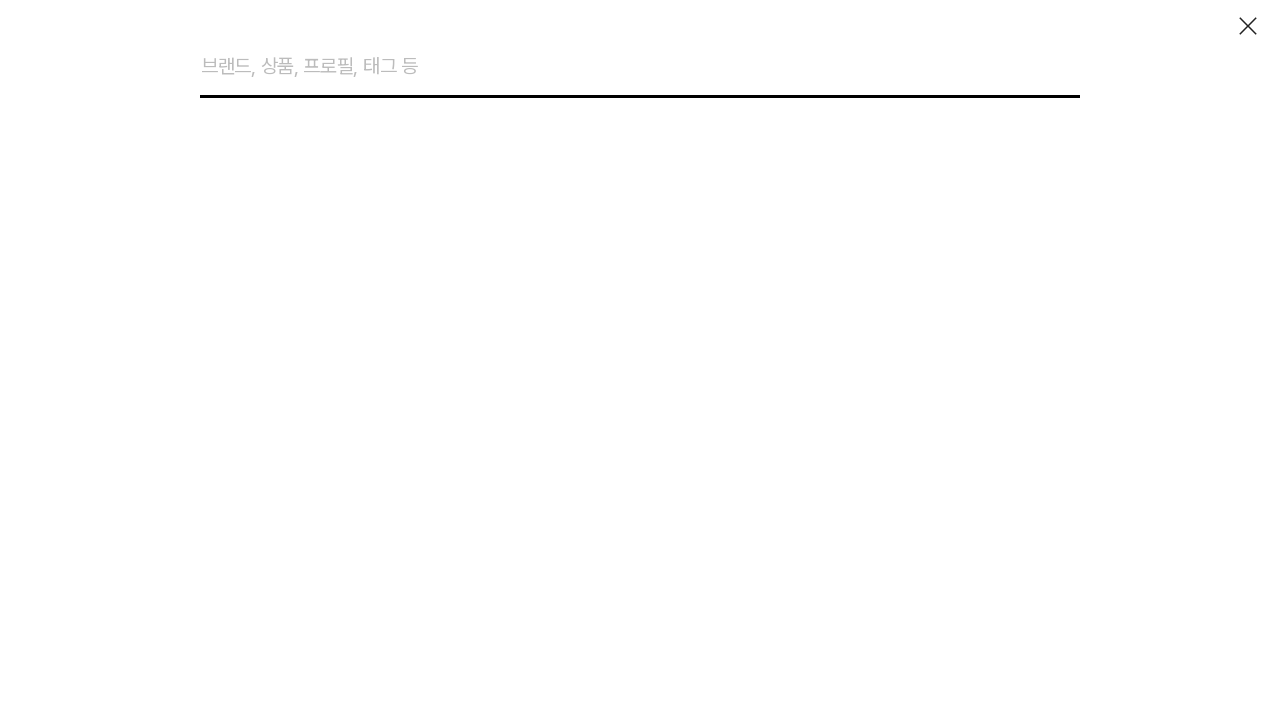

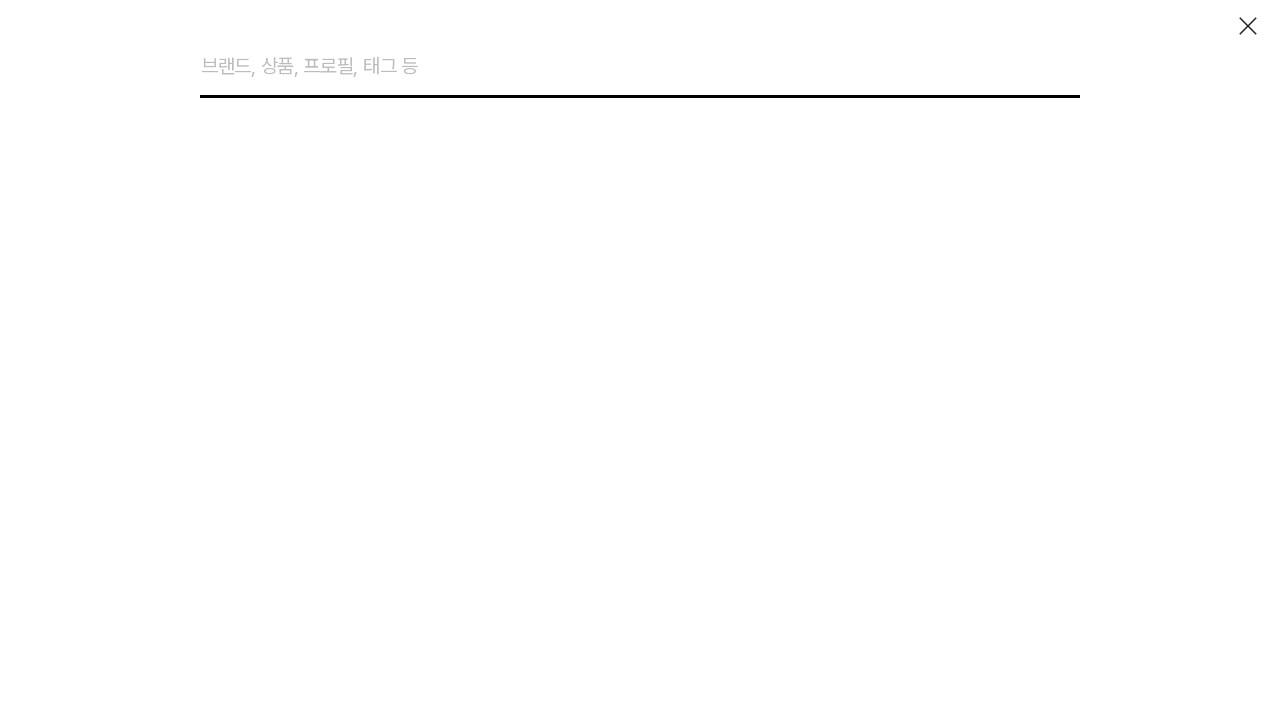